Tests form validation by inserting a negative number in the code field, clicking Incluir, then Finalizar, and finally Listar to check the results

Starting URL: https://ciscodeto.github.io/AcodemiaGerenciamento/ymodalidades.html

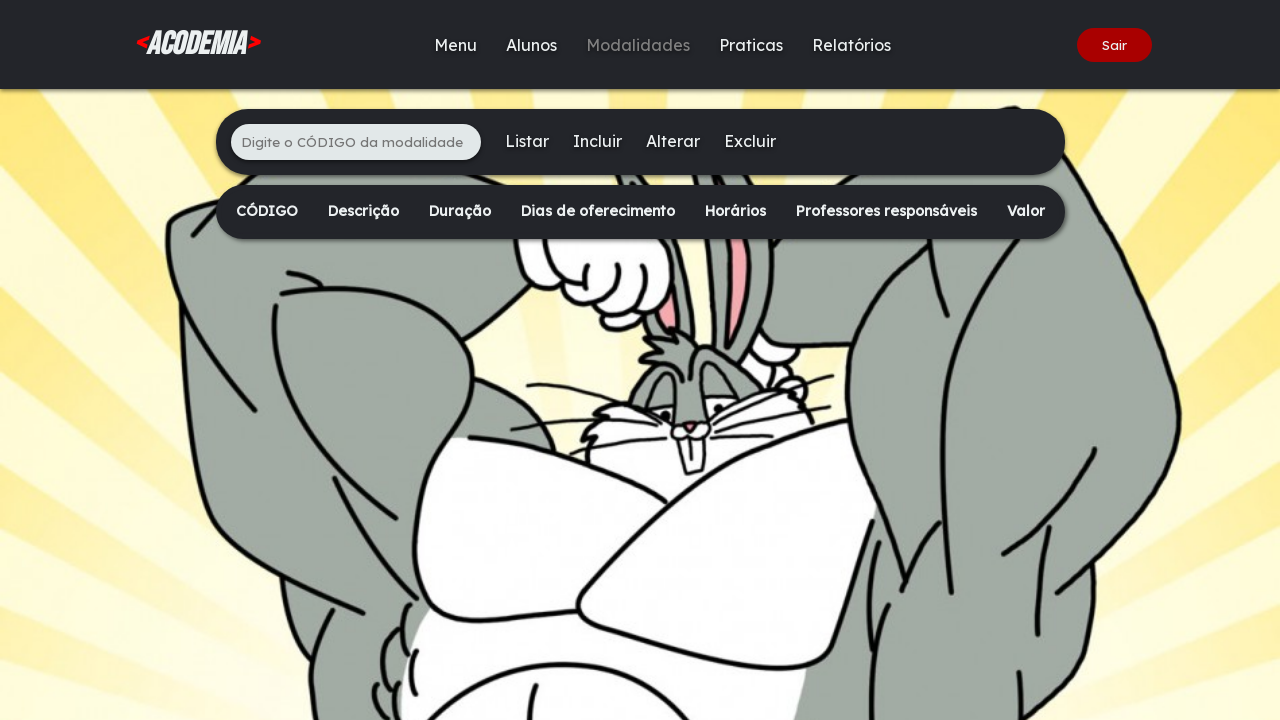

Waited for code input field to load
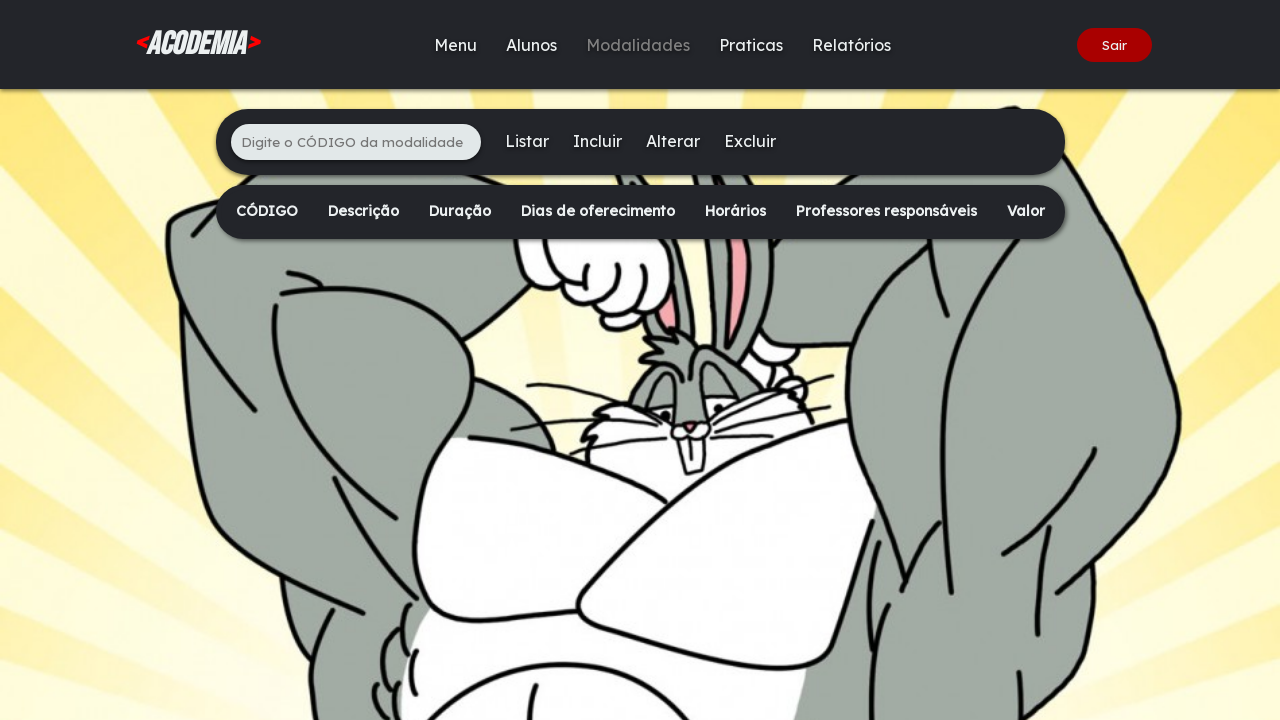

Filled code field with negative number -487 on xpath=/html/body/div[2]/main/div[1]/ul/li[1]/input
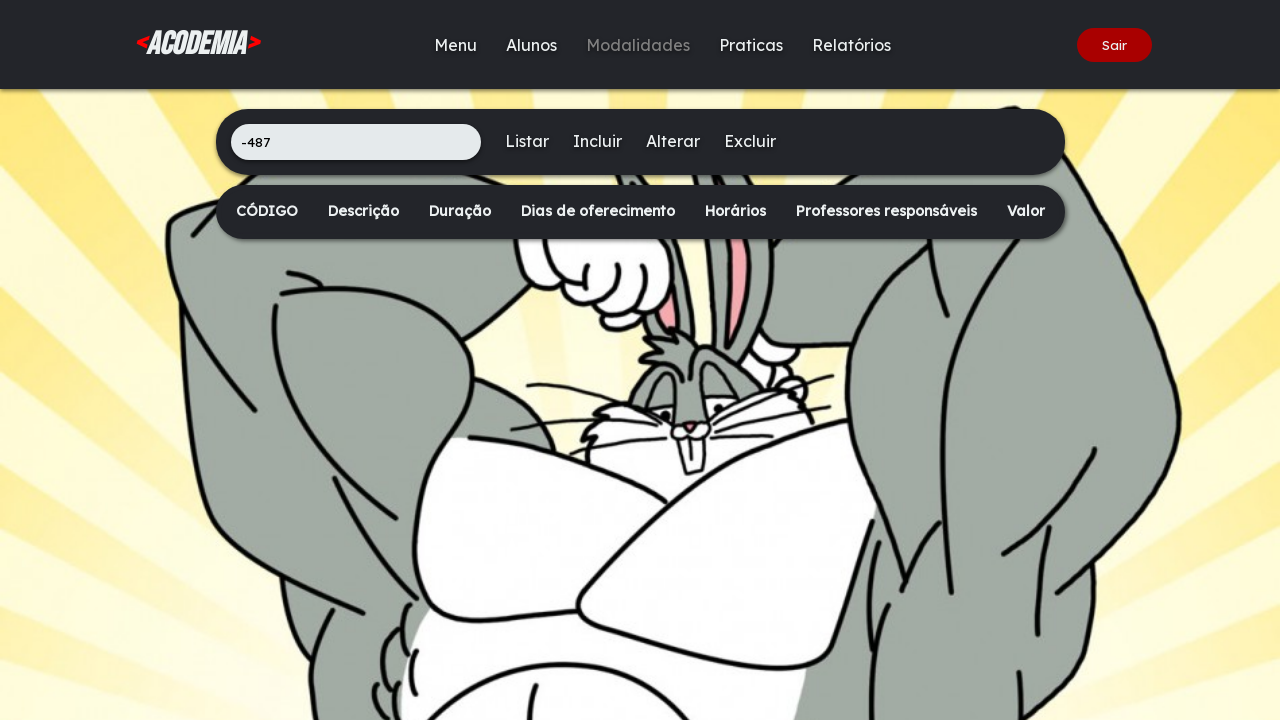

Clicked Incluir button to insert negative code at (597, 141) on xpath=/html/body/div[2]/main/div[1]/ul/li[3]/a
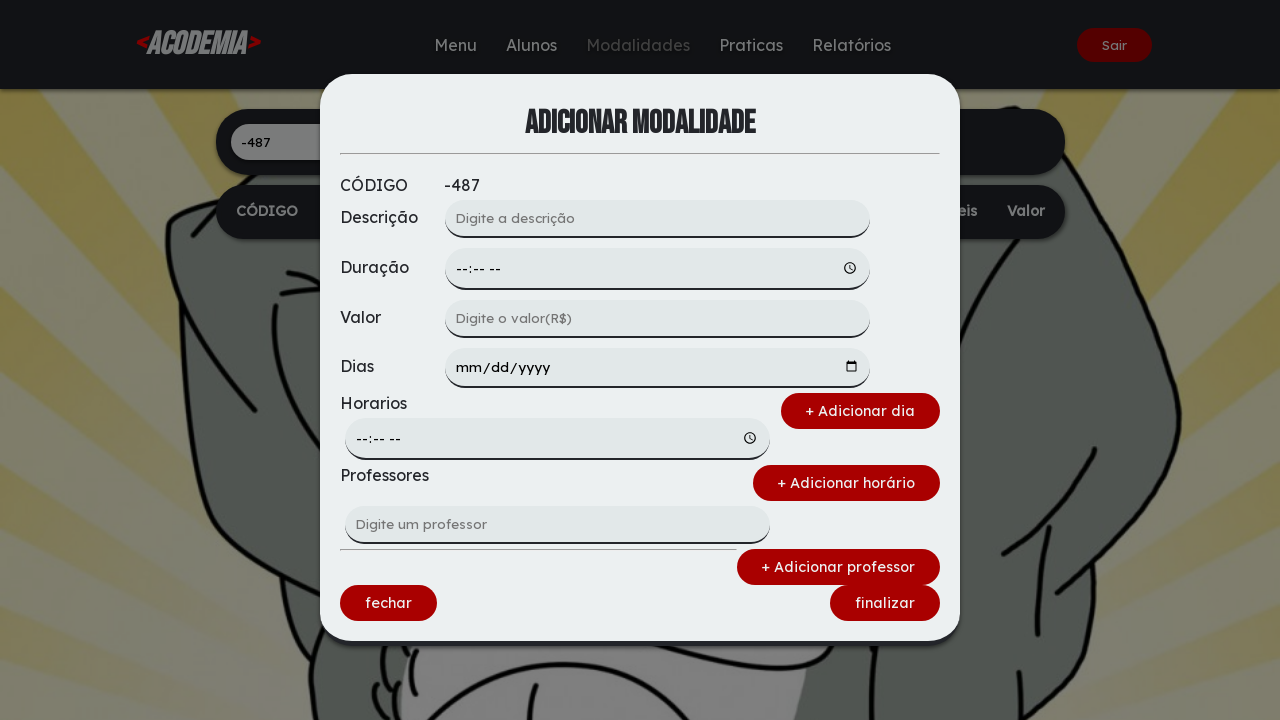

Waited for Finalizar button to appear
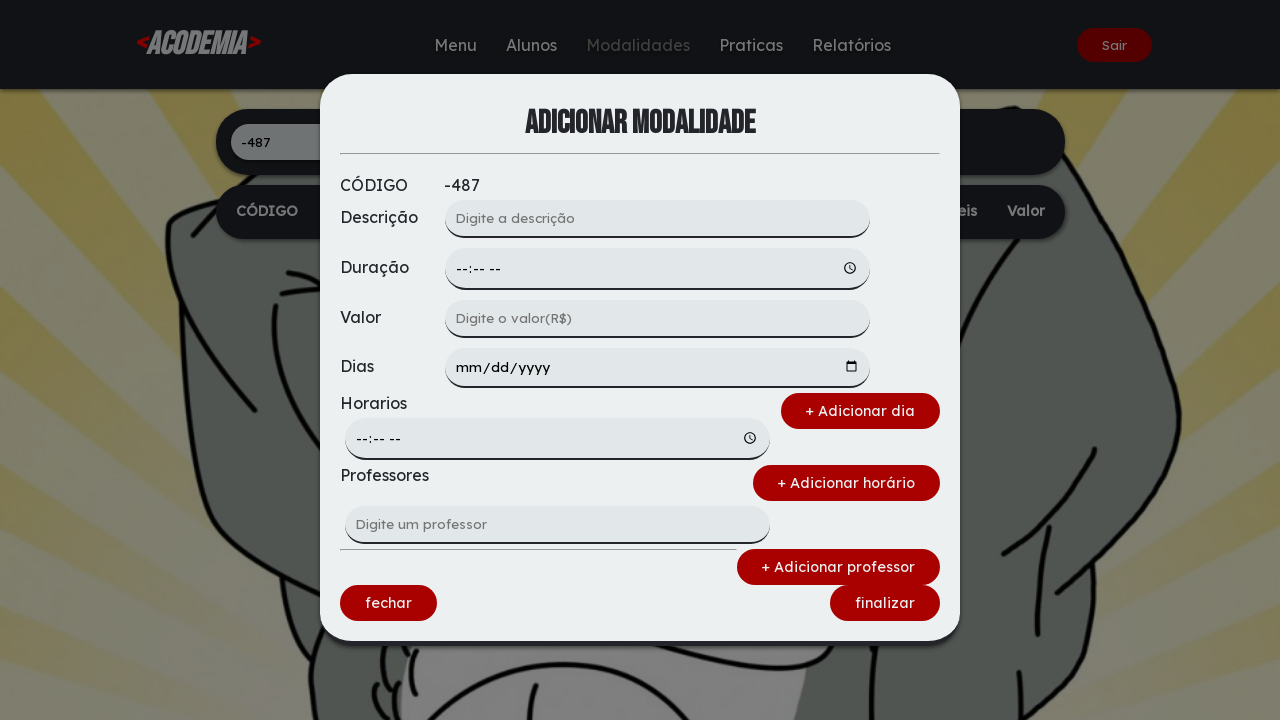

Clicked Finalizar button to finalize the form at (885, 603) on xpath=/html/body/div[1]/div/form/div[4]/a[2]
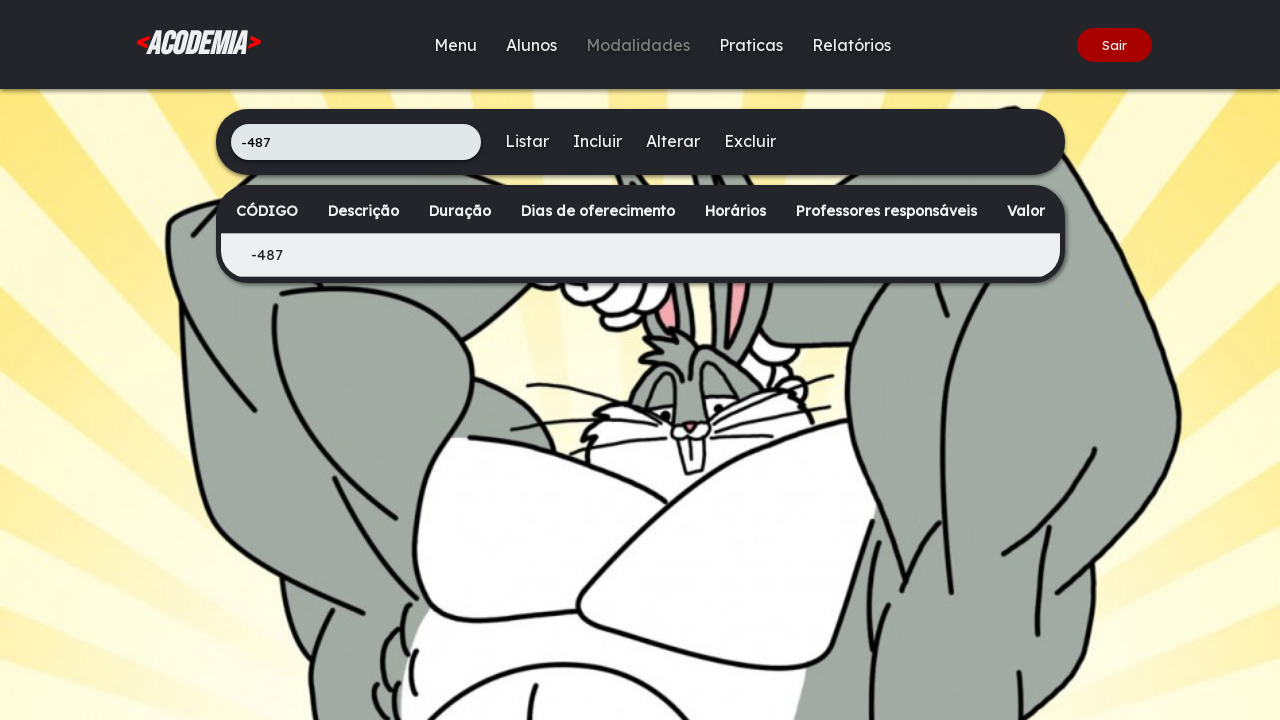

Waited for Listar button to be available
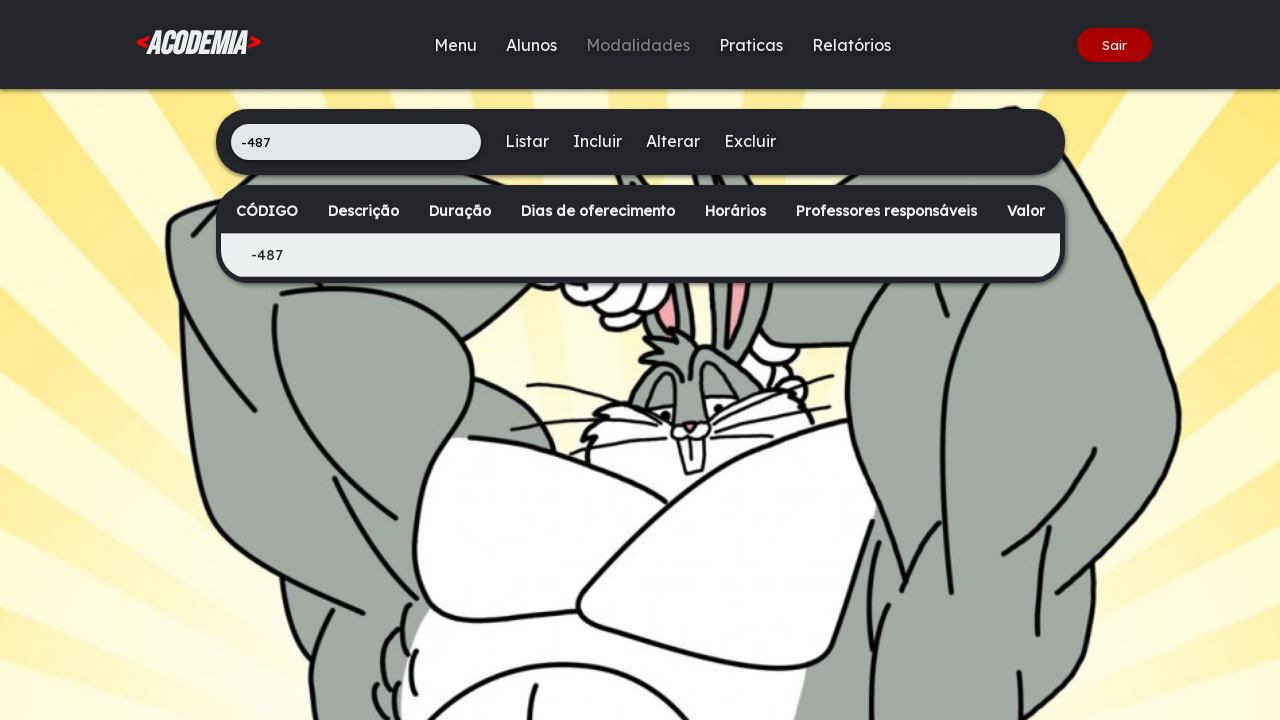

Clicked Listar button to view the list at (526, 141) on xpath=/html/body/div[2]/main/div[1]/ul/li[2]/a
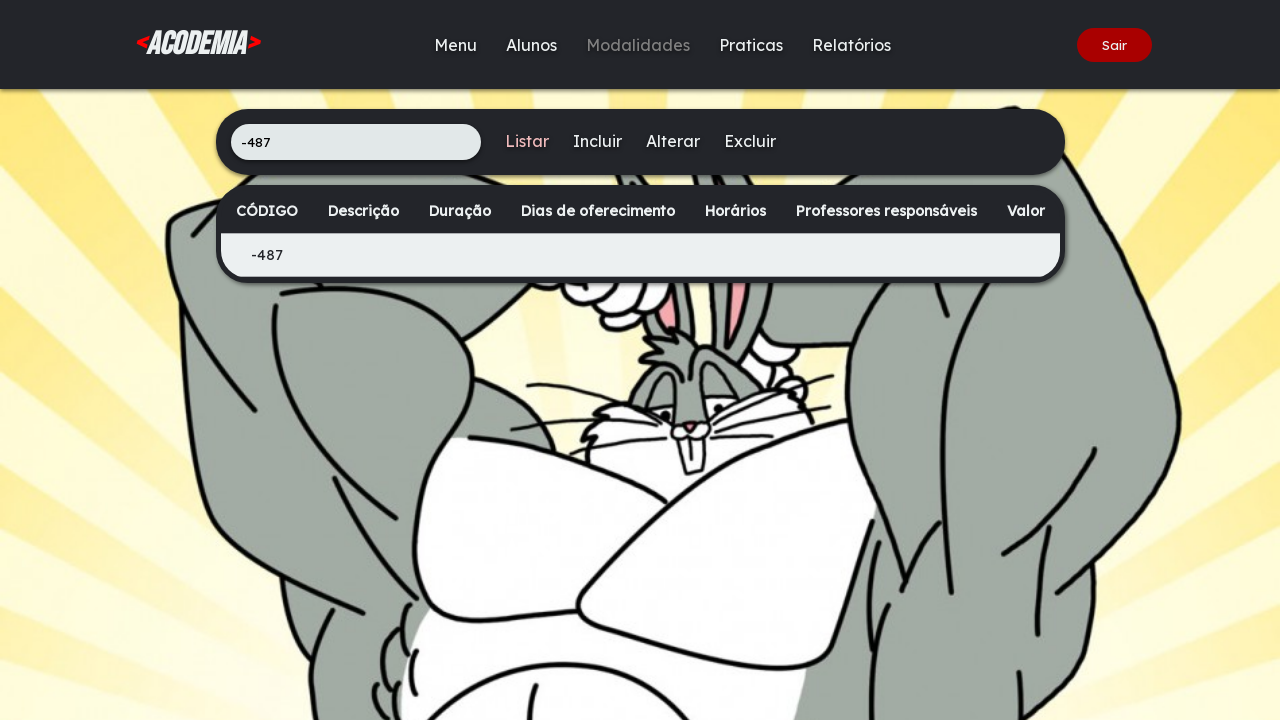

Waited for content table to load and displayed
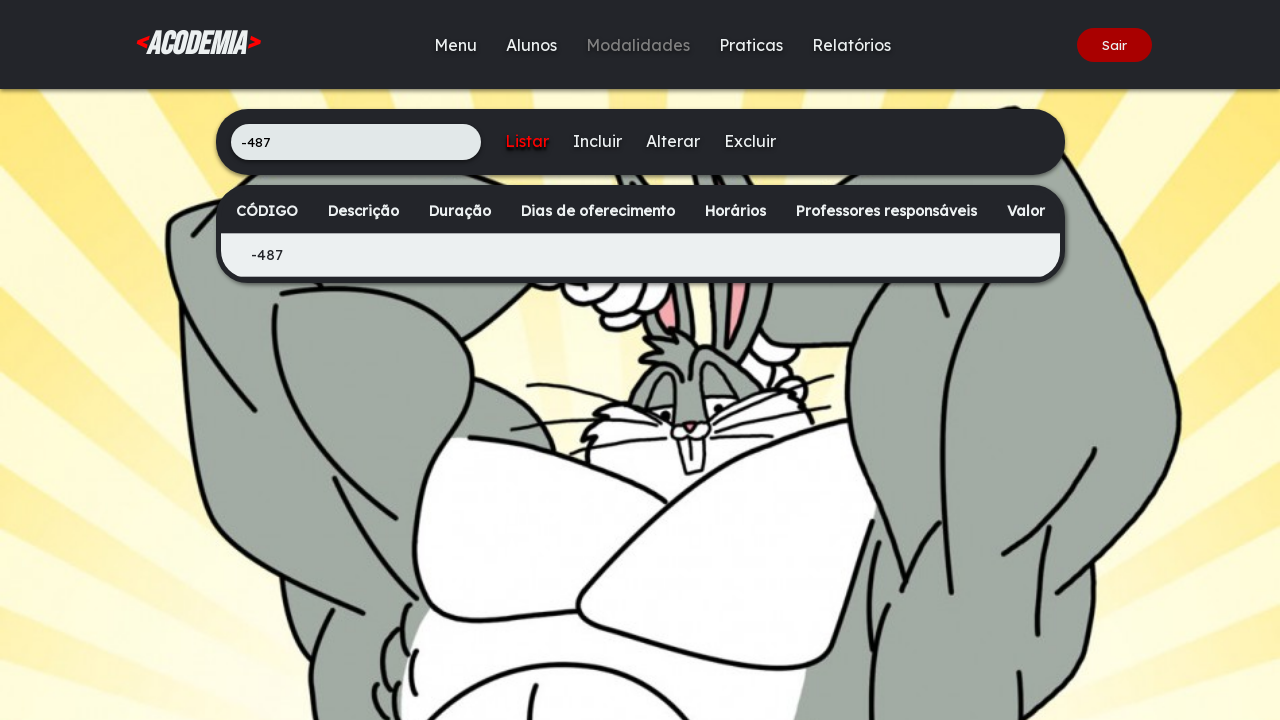

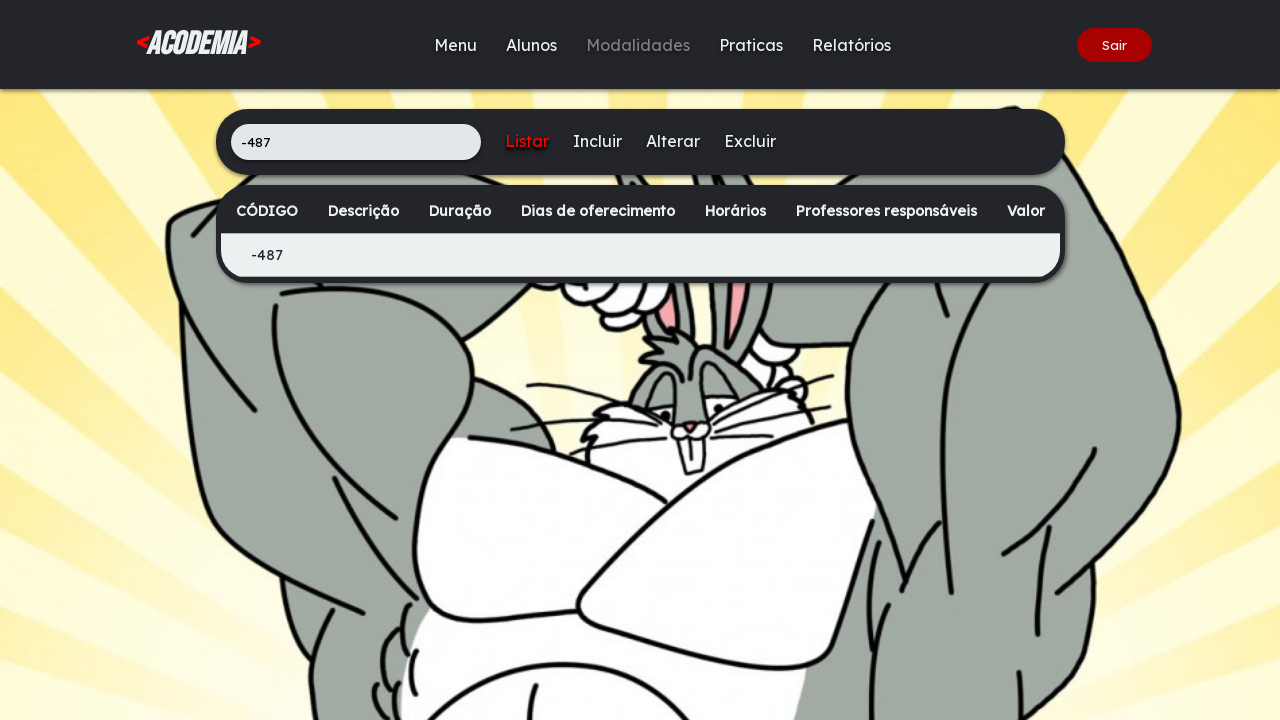